Tests that form elements are displayed and interacts with them by filling text fields and clicking a radio button

Starting URL: https://automationfc.github.io/basic-form/index.html

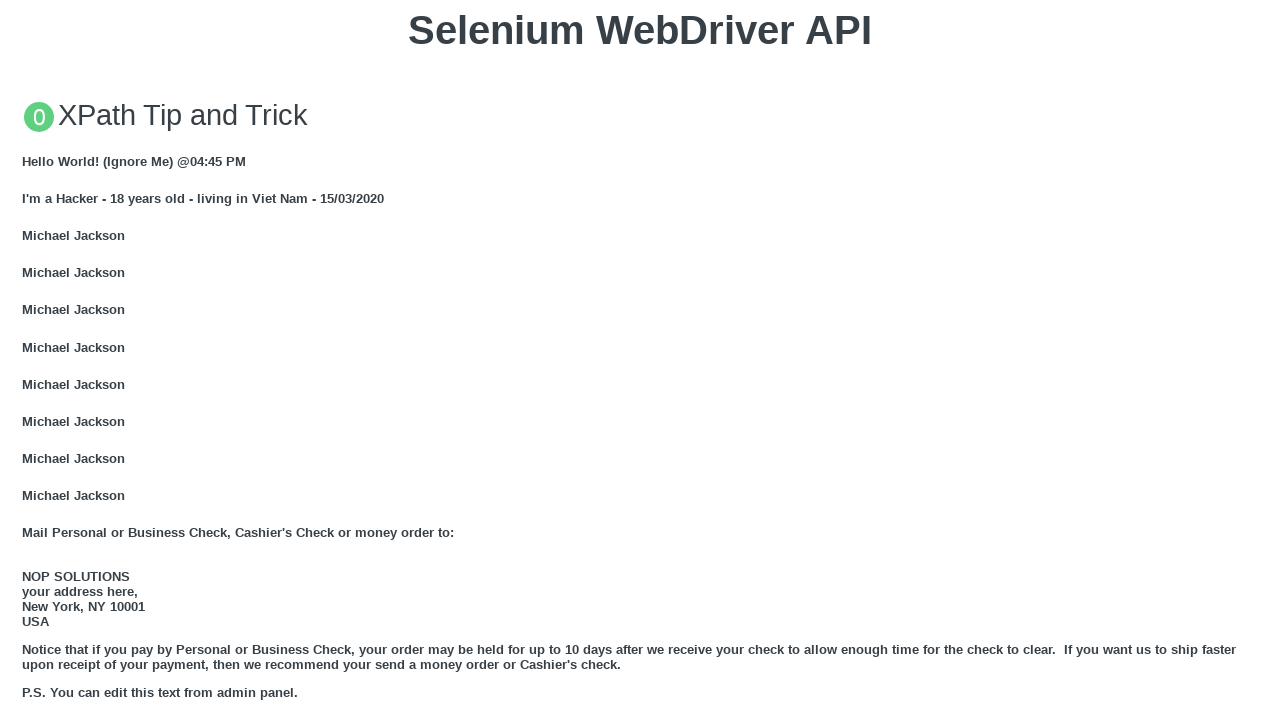

Email textbox is visible
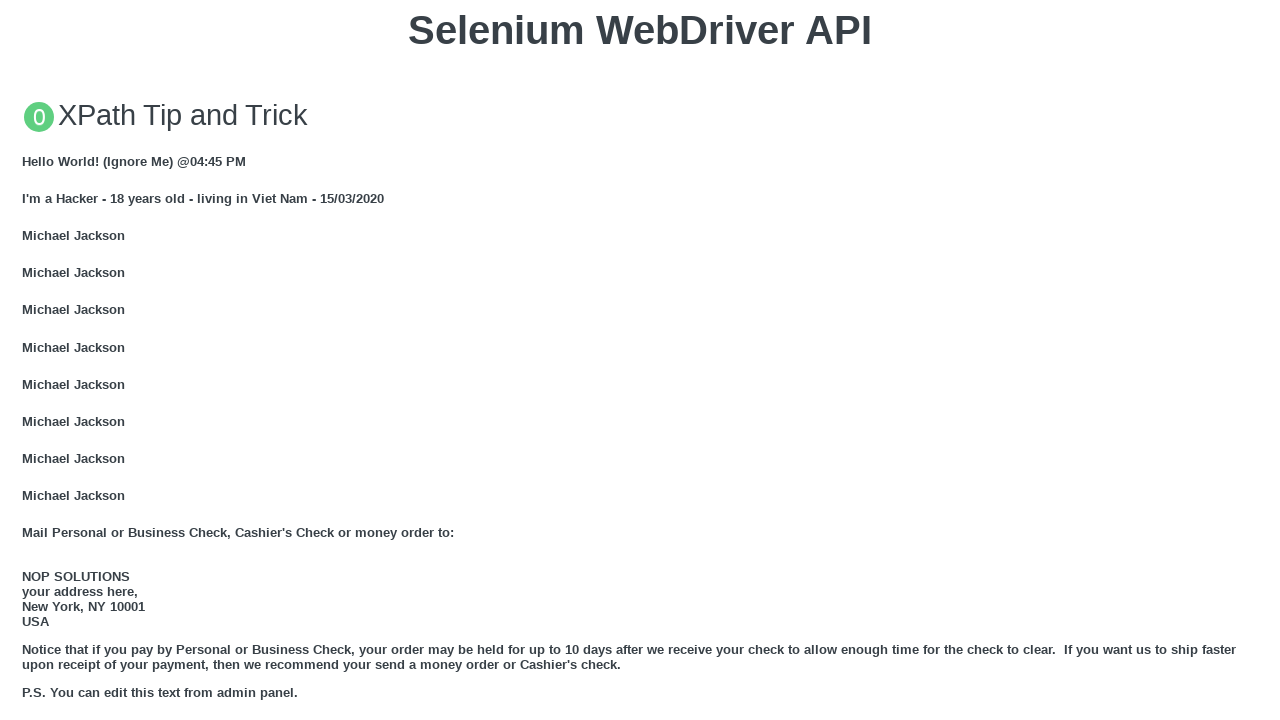

Filled email textbox with 'Automation Testing' on #mail
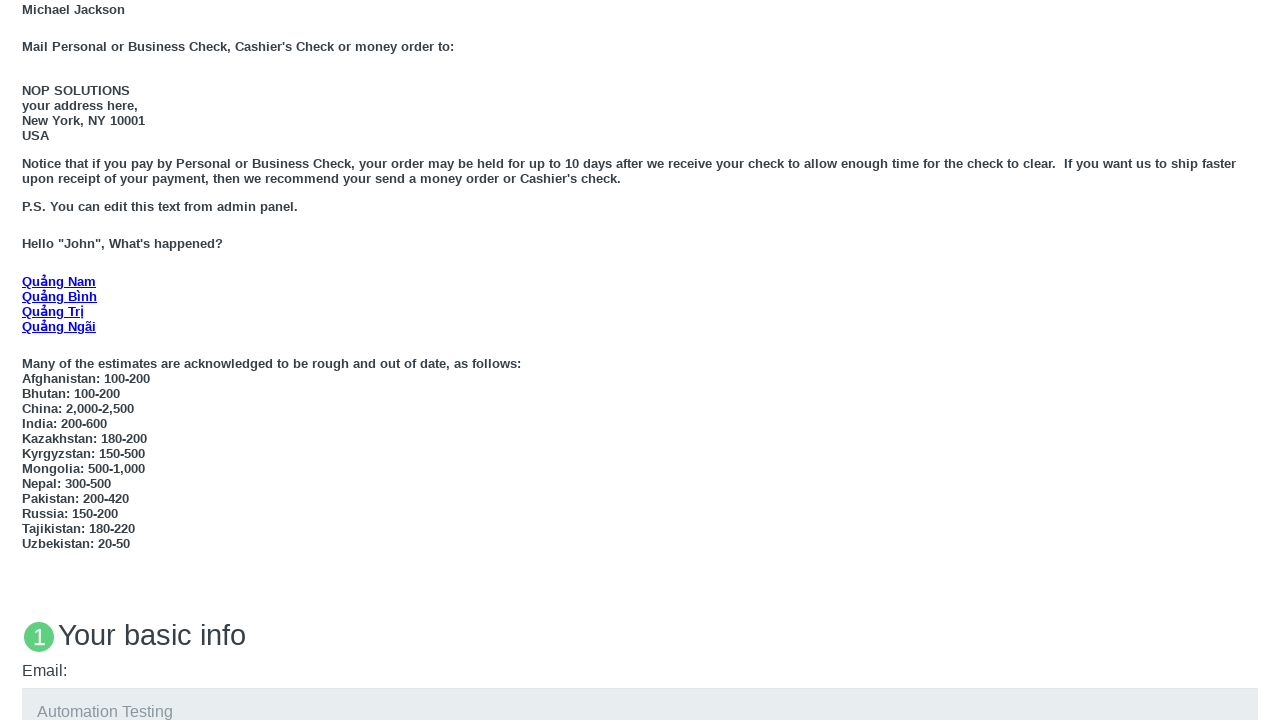

Education textarea is visible
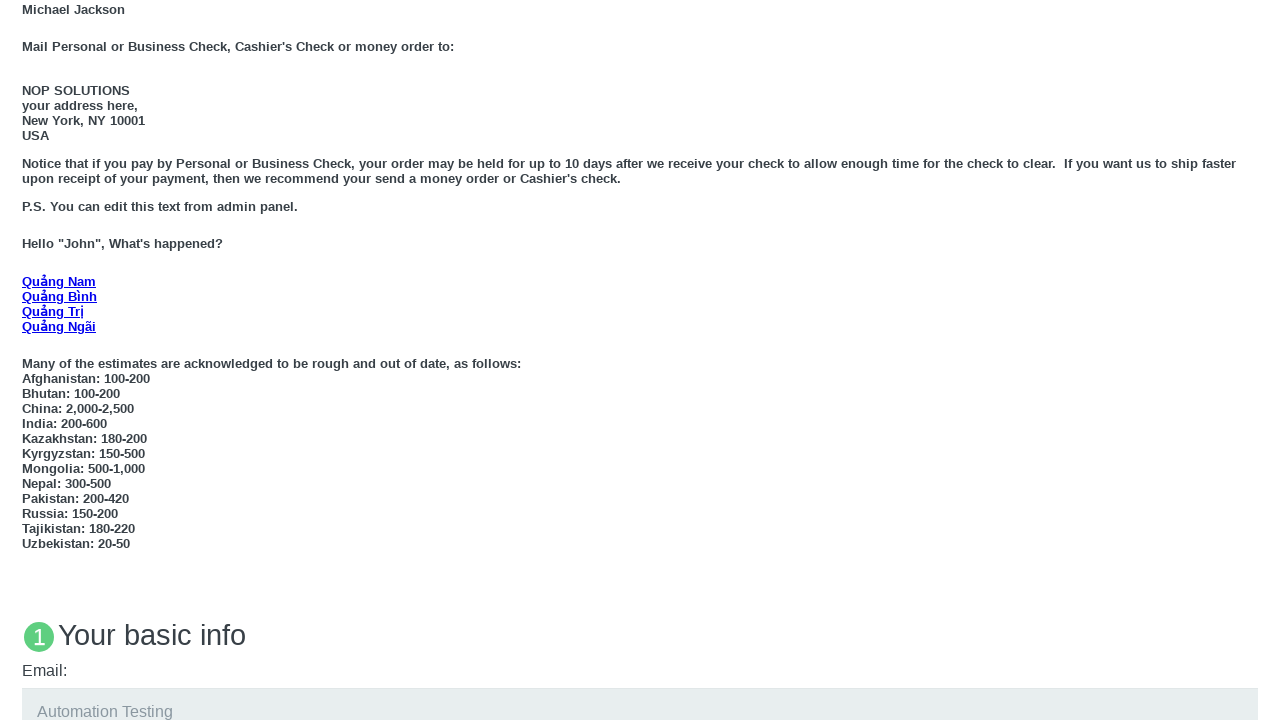

Filled education textarea with 'Automation Testing' on #edu
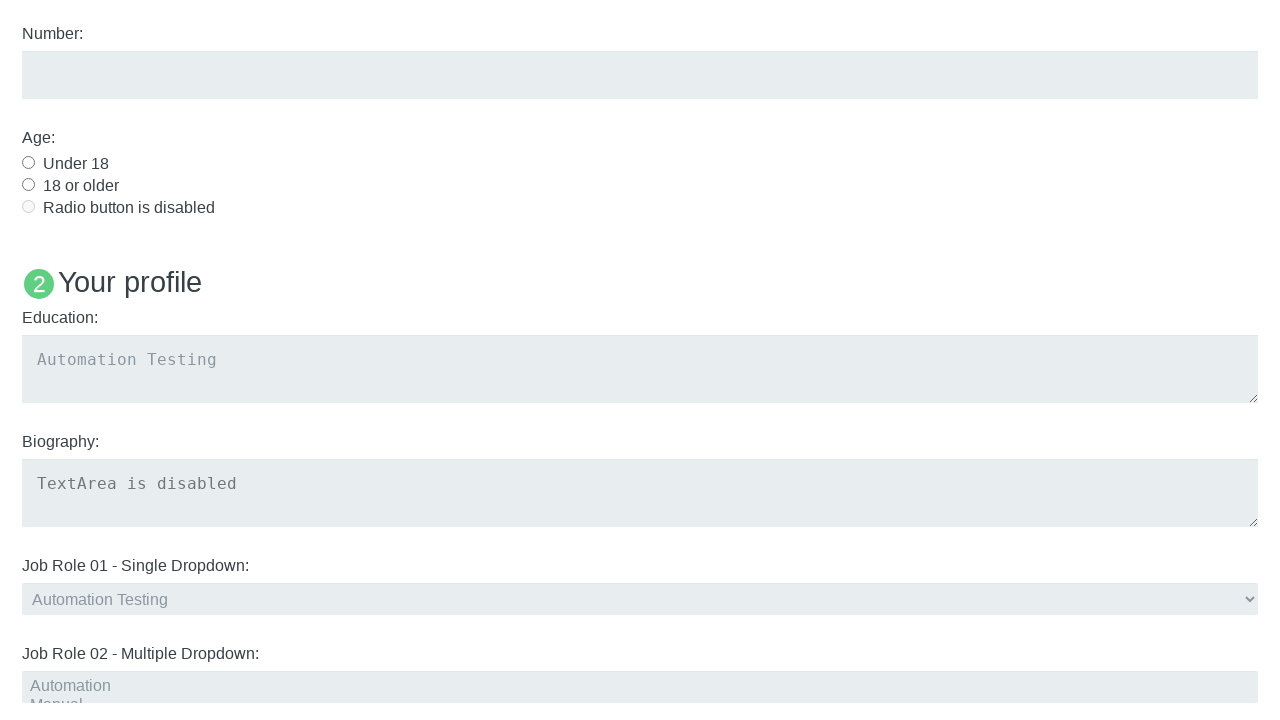

Age under 18 radio button is visible
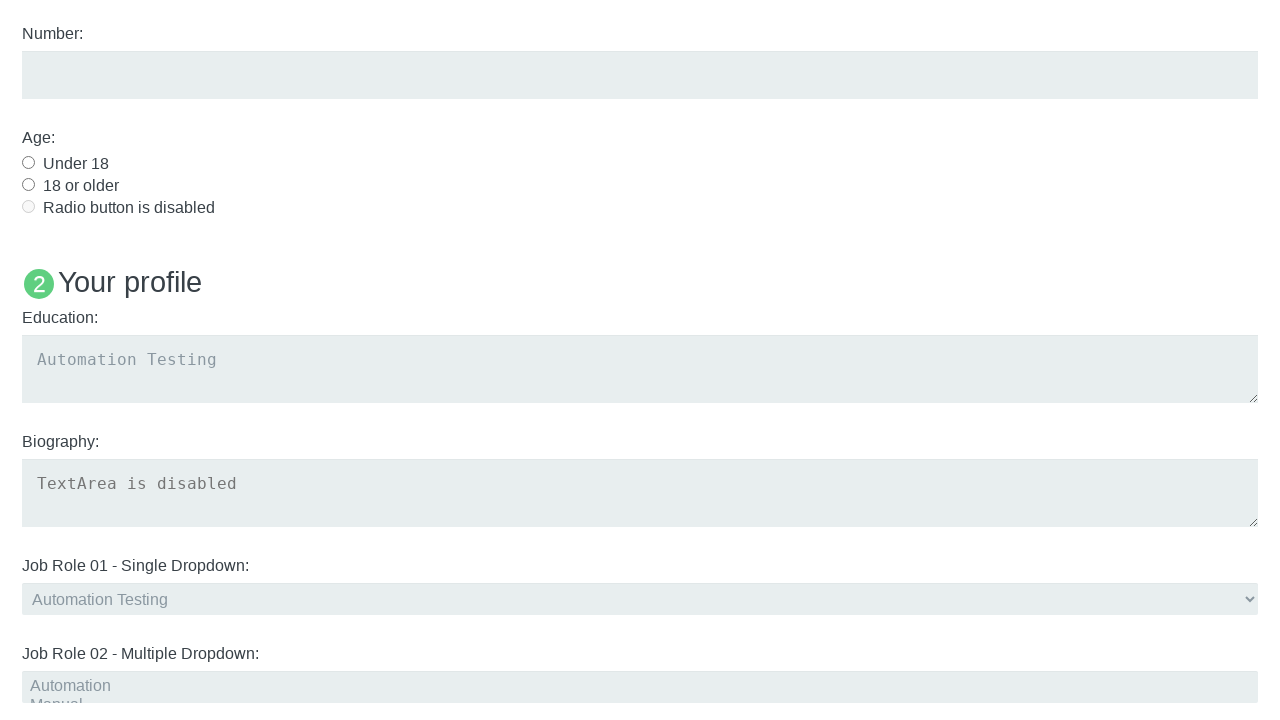

Clicked age under 18 radio button at (28, 162) on #under_18
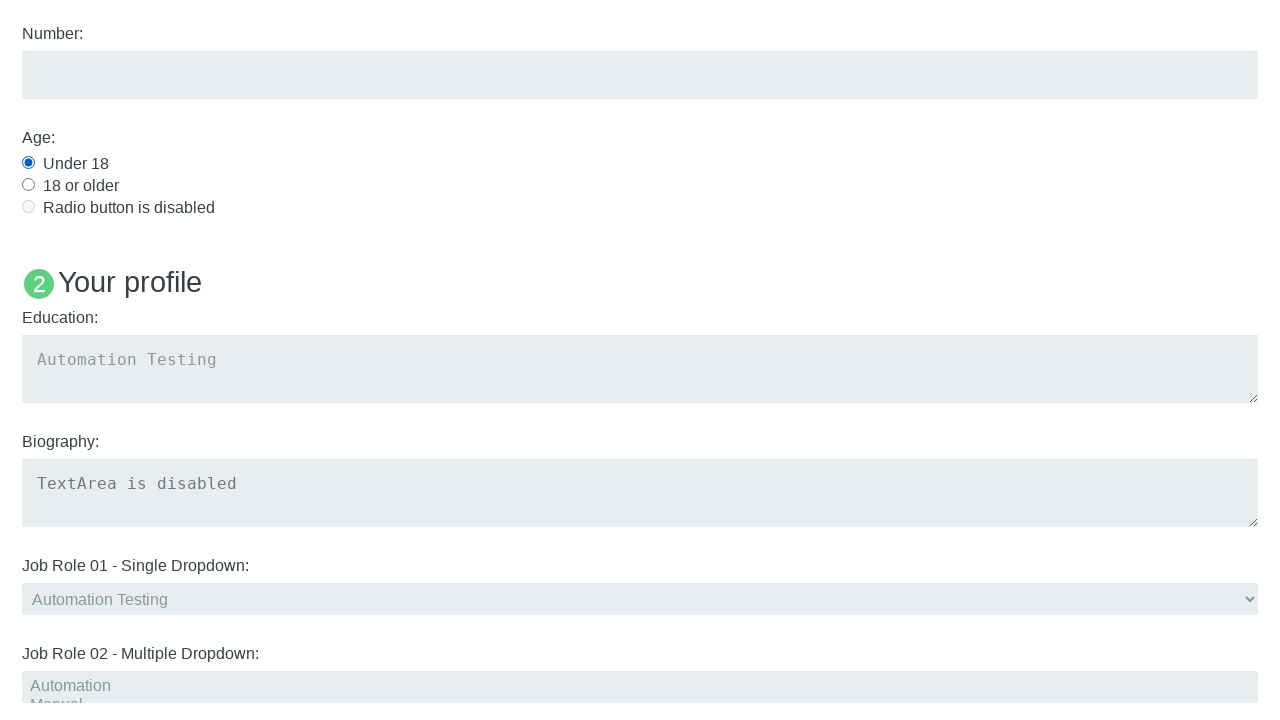

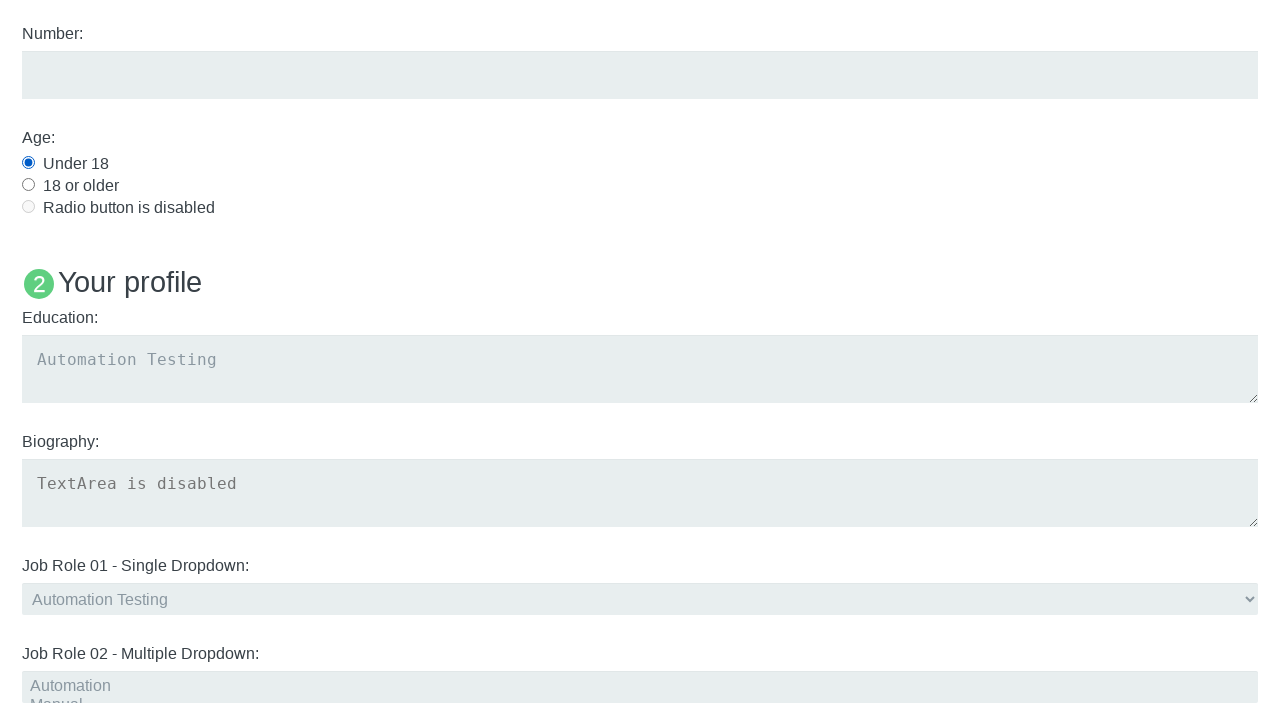